Tests sorting the Due column in descending order by clicking the column header twice and verifying the values are sorted in reverse order

Starting URL: http://the-internet.herokuapp.com/tables

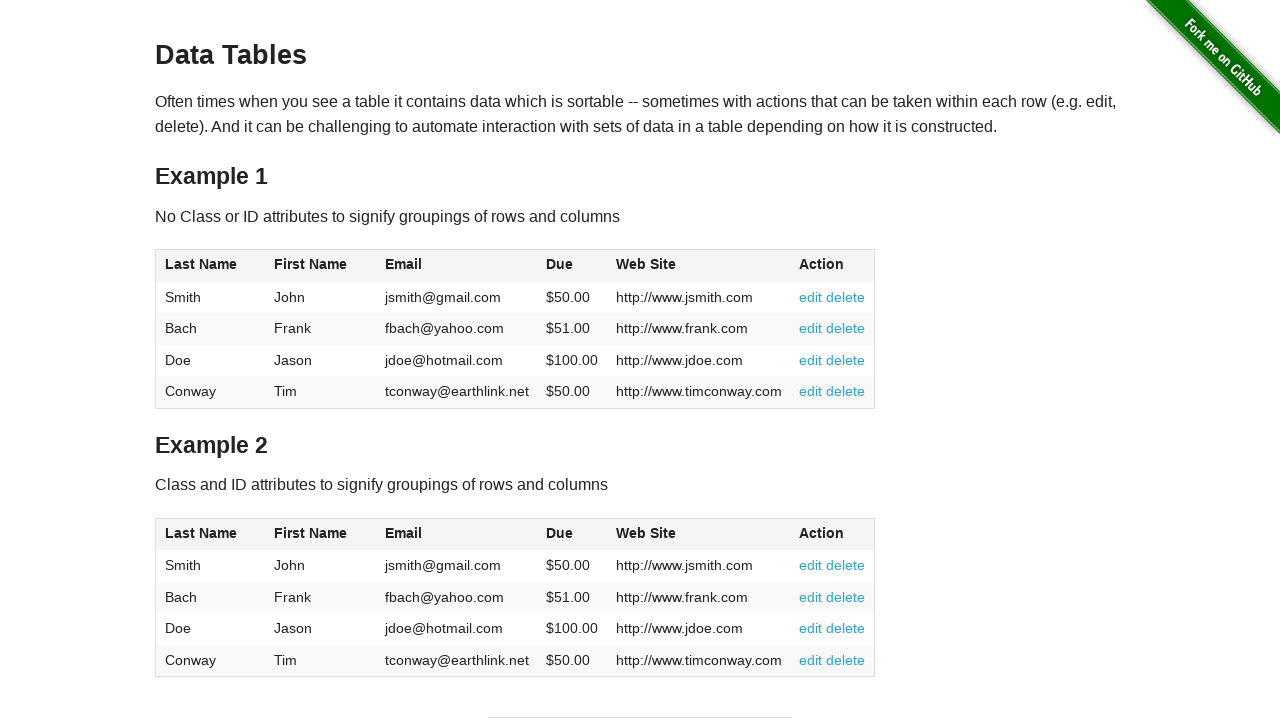

Clicked Due column header for first sort (ascending) at (572, 266) on #table1 thead tr th:nth-child(4)
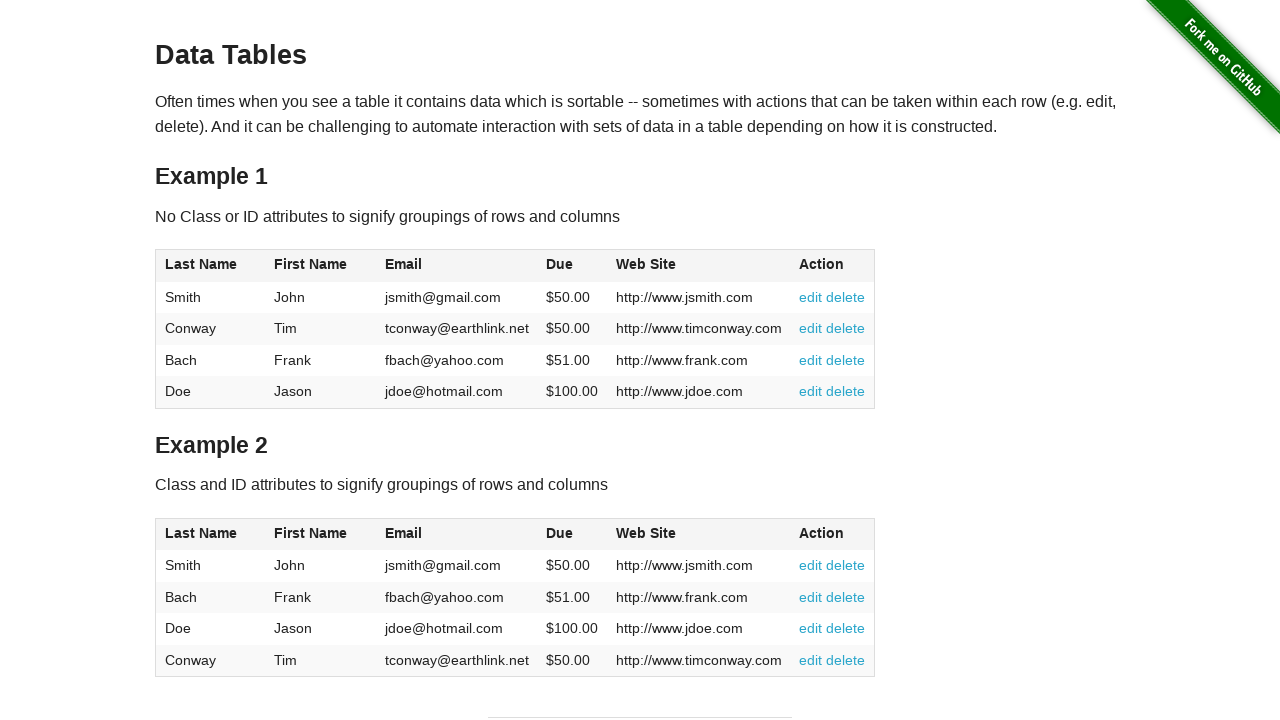

Clicked Due column header for second sort (descending) at (572, 266) on #table1 thead tr th:nth-child(4)
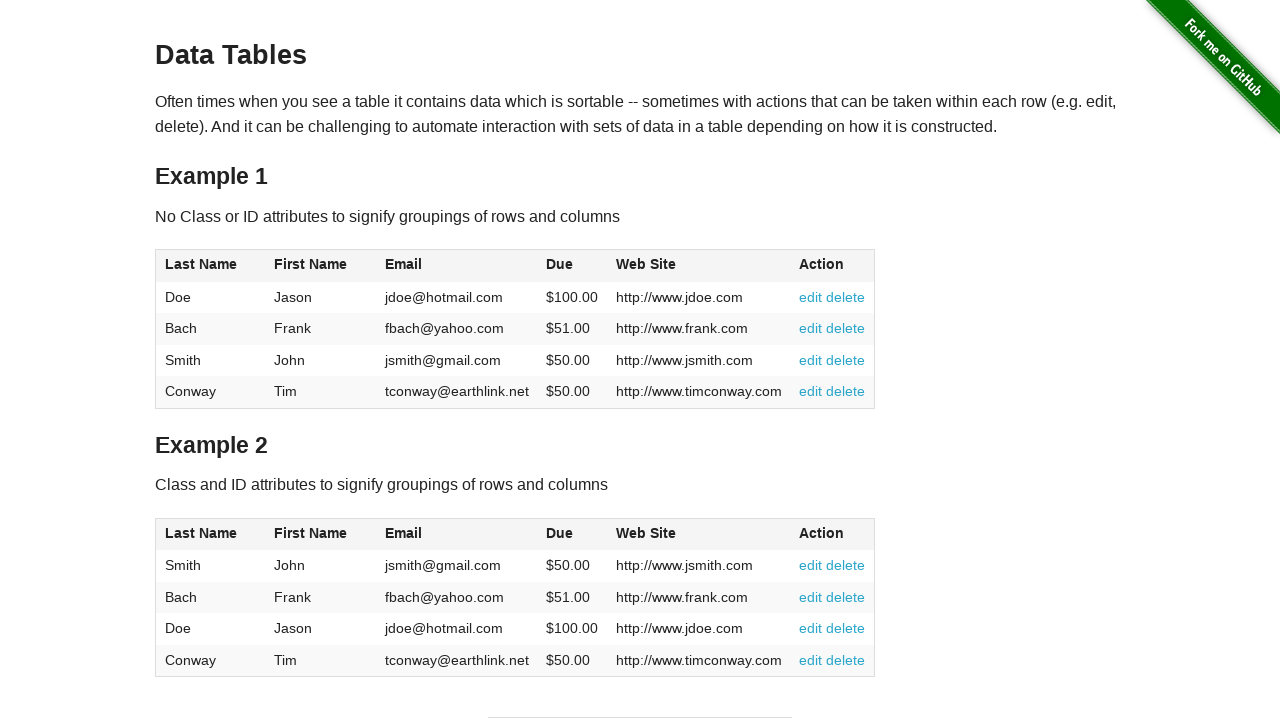

Due column values loaded and visible
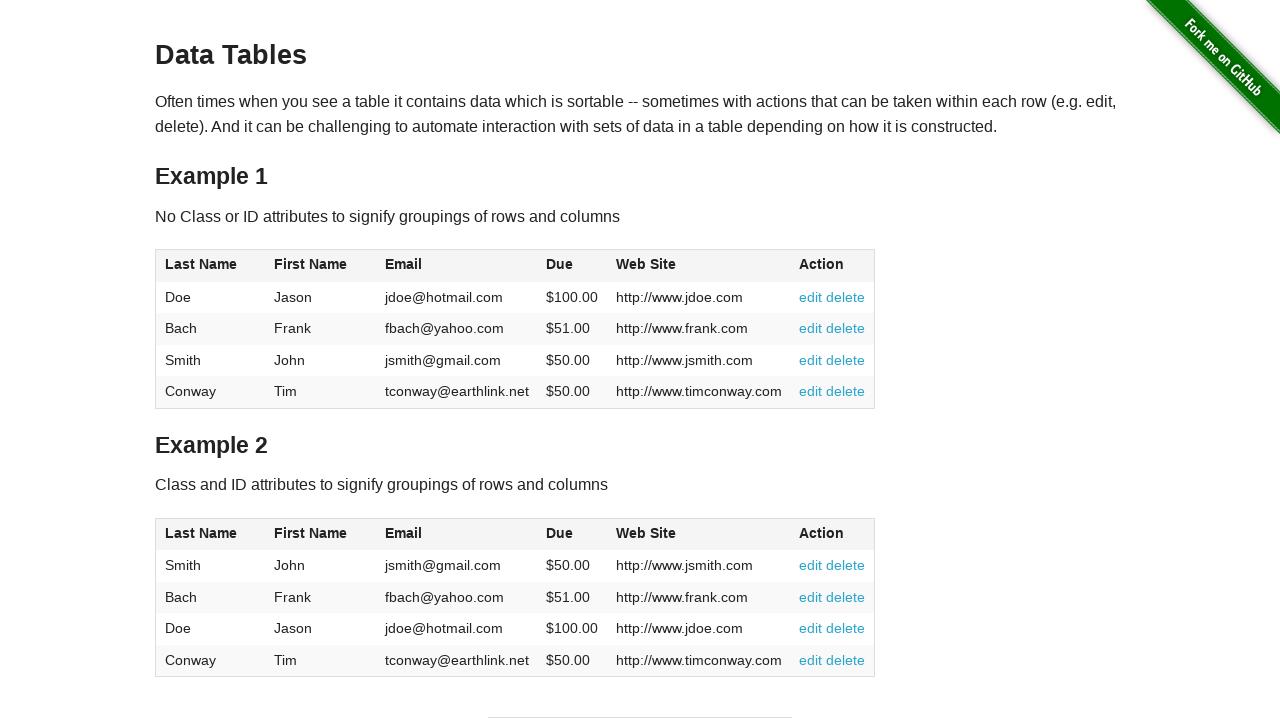

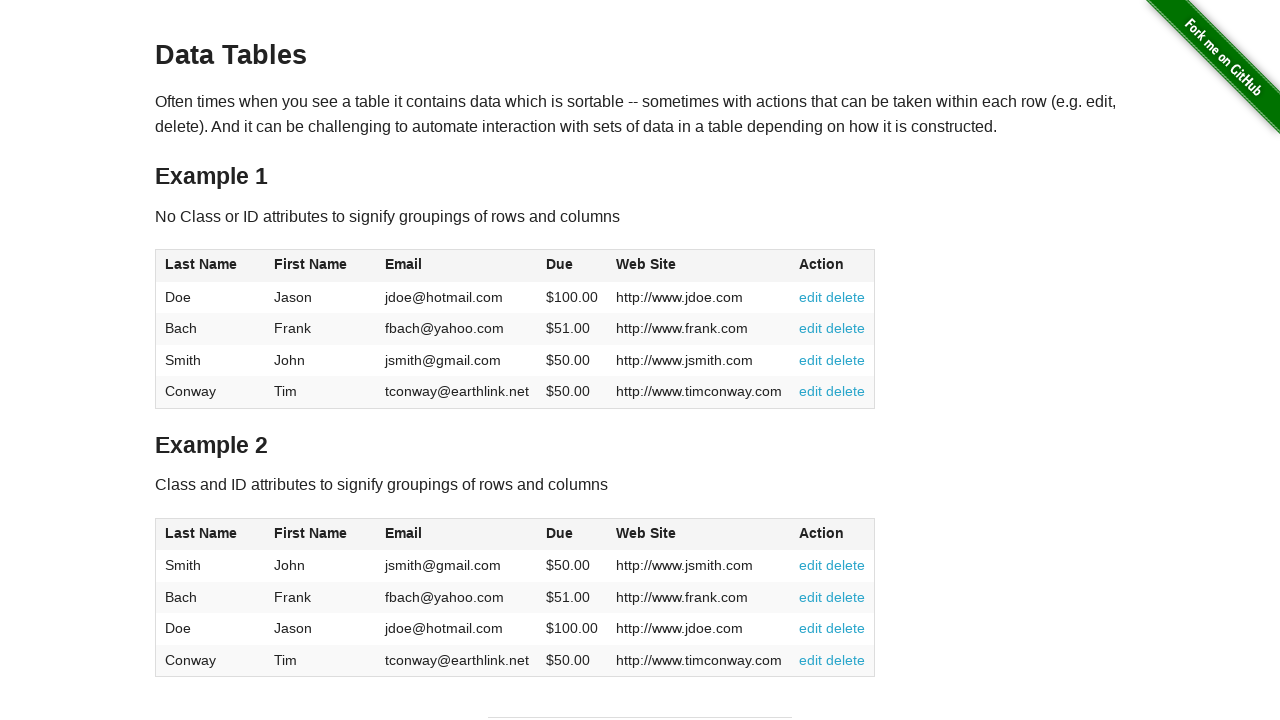